Tests clicking the Start button on Heroku App's dynamic loading page and waiting for the "Hello World!" text to appear.

Starting URL: https://the-internet.herokuapp.com/dynamic_loading/2

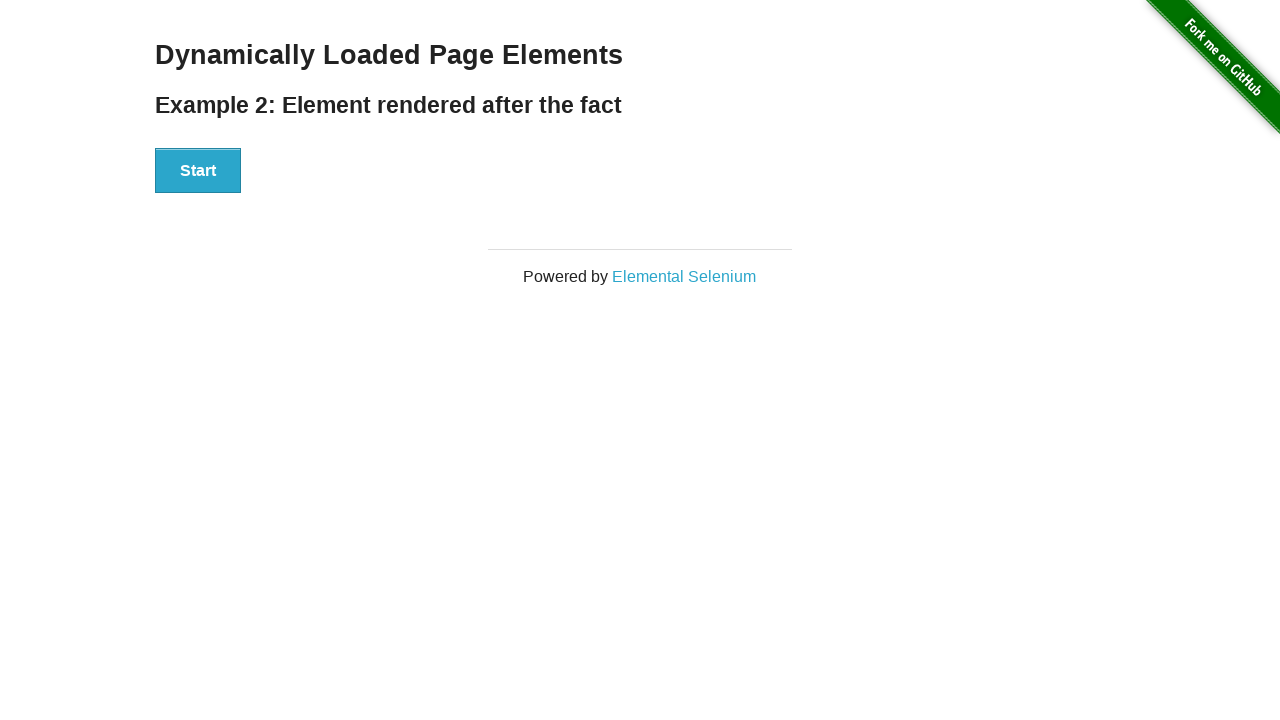

Navigated to dynamic loading page
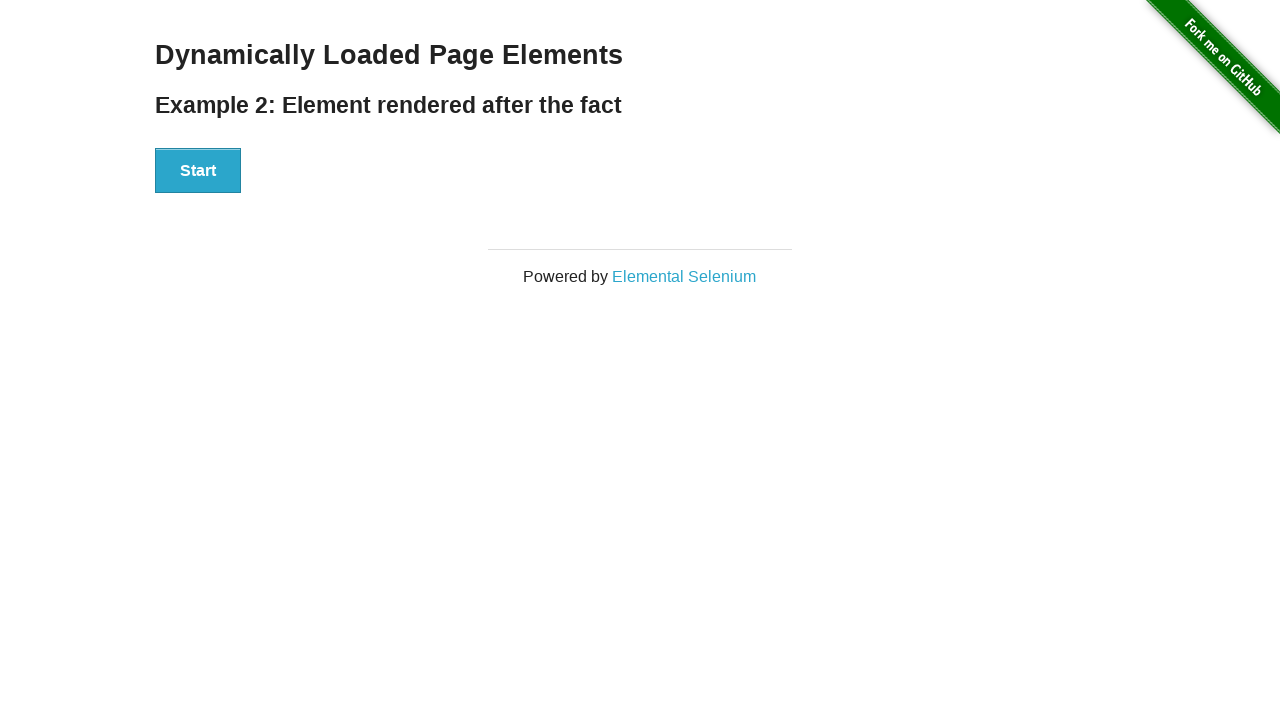

Clicked the Start button at (198, 171) on button:has-text('Start')
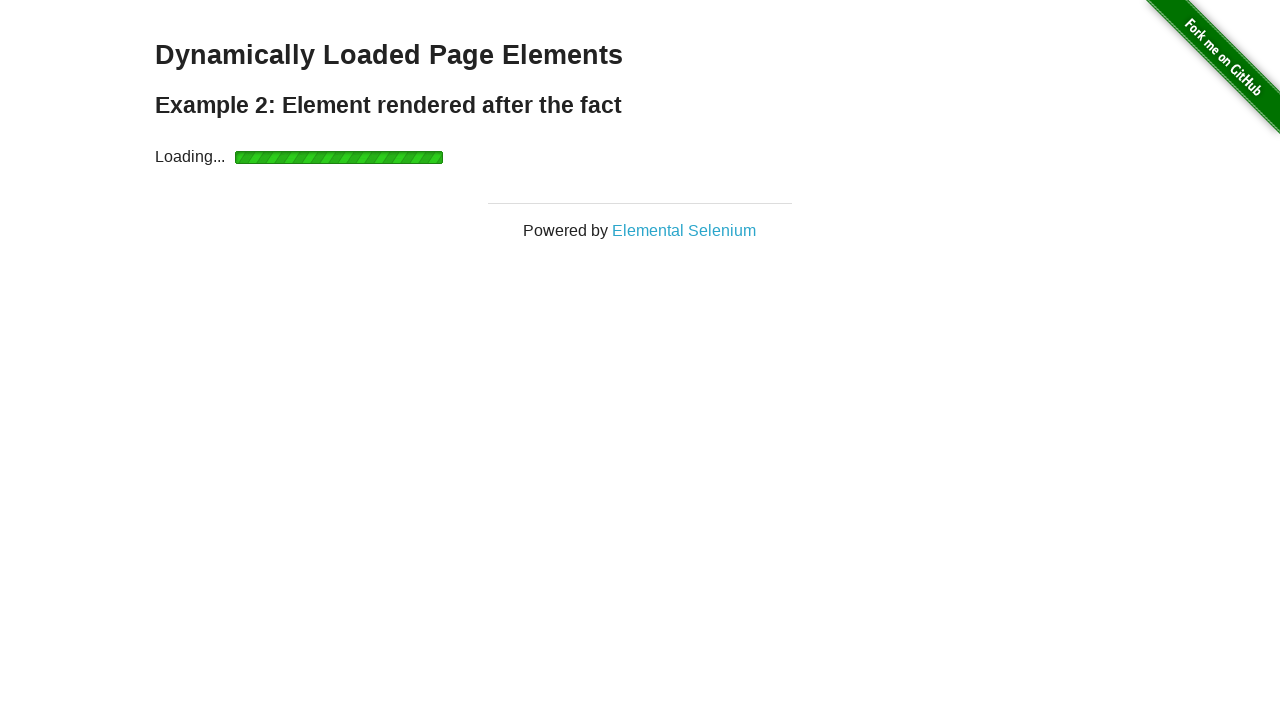

Waited for 'Hello World!' text to appear
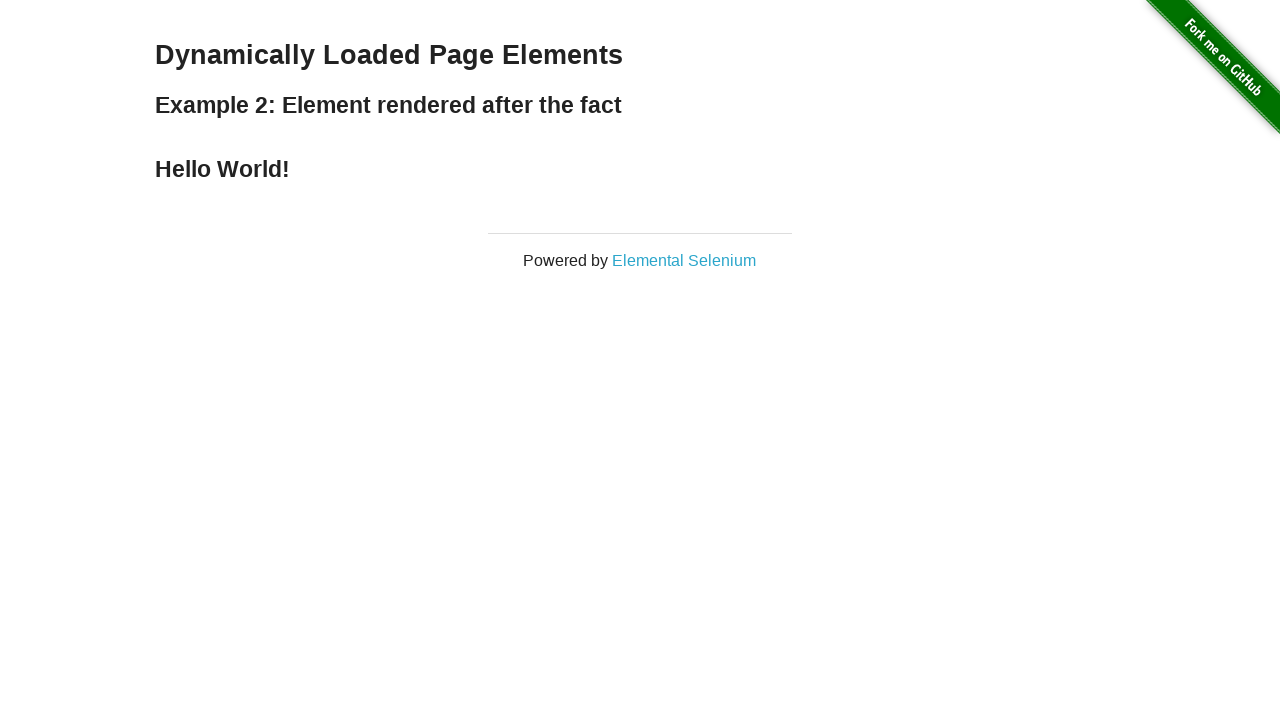

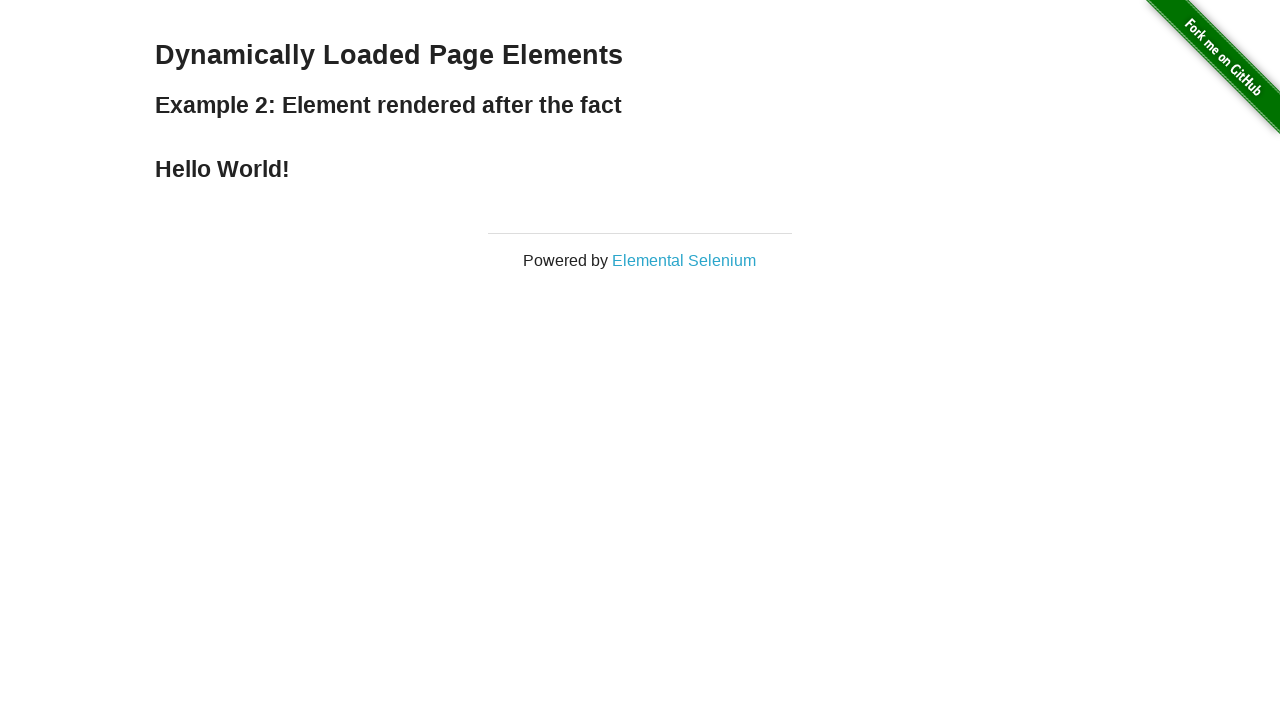